Adds multiple tasks, marks some as completed, then tests the All, Active, and Completed filter buttons

Starting URL: https://todomvc.com/examples/react-redux/dist/#/

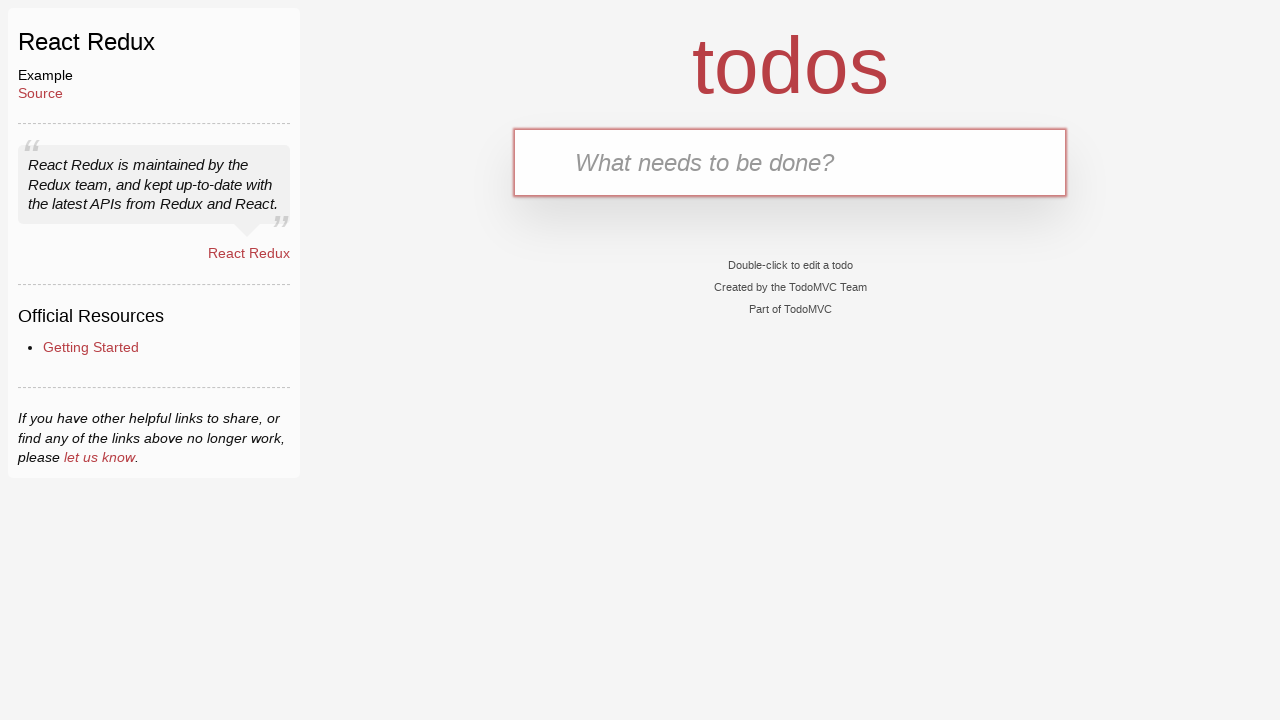

Navigated to TodoMVC React Redux application
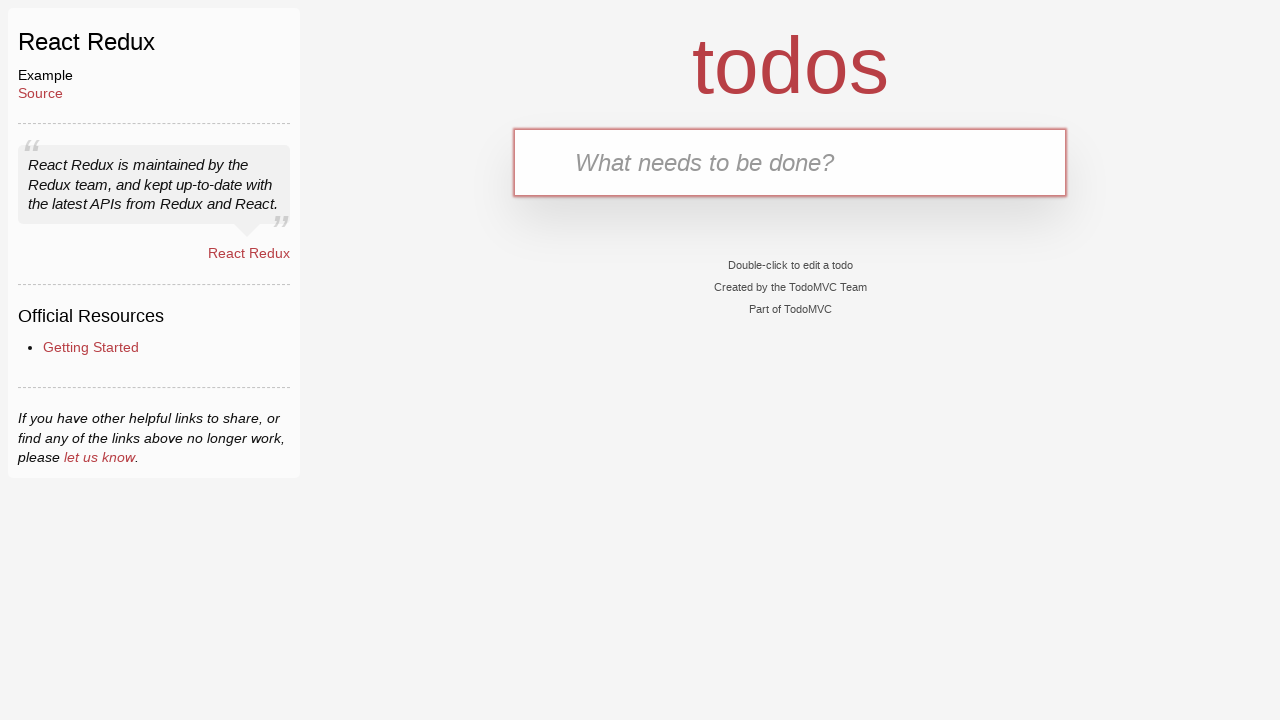

Filled new todo field with 'Task one' on .new-todo
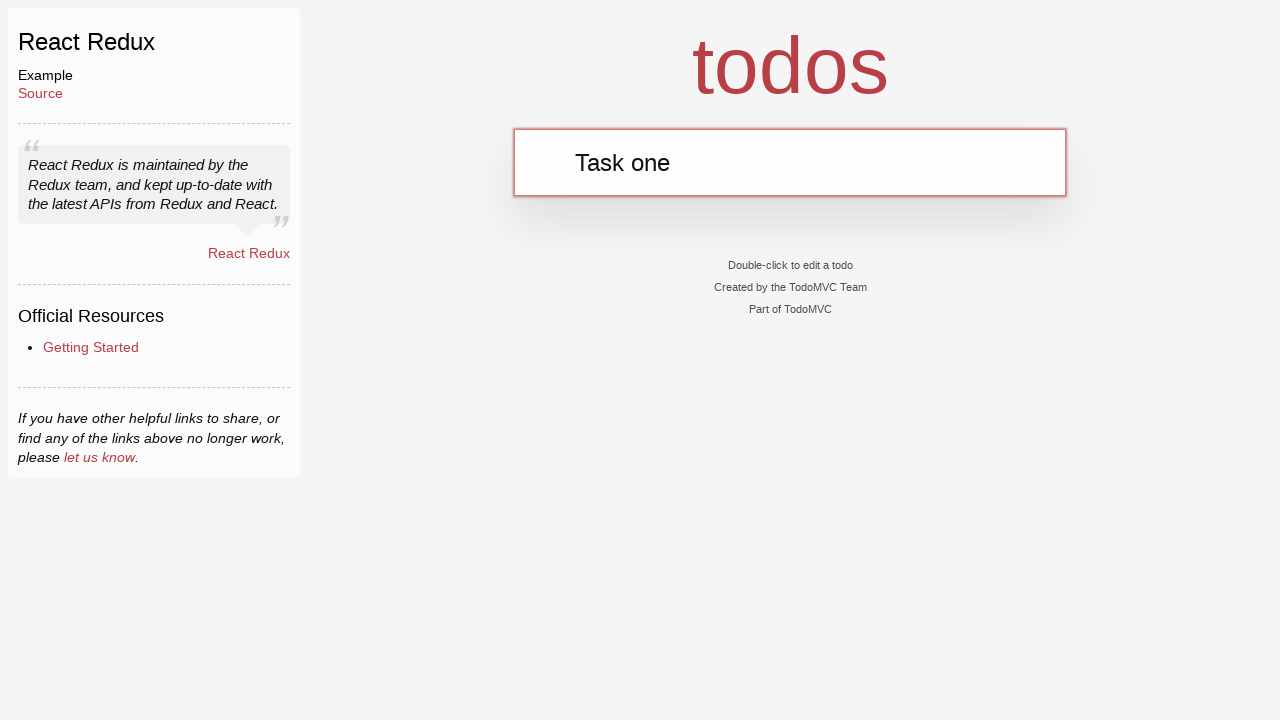

Pressed Enter to add 'Task one' to the list on .new-todo
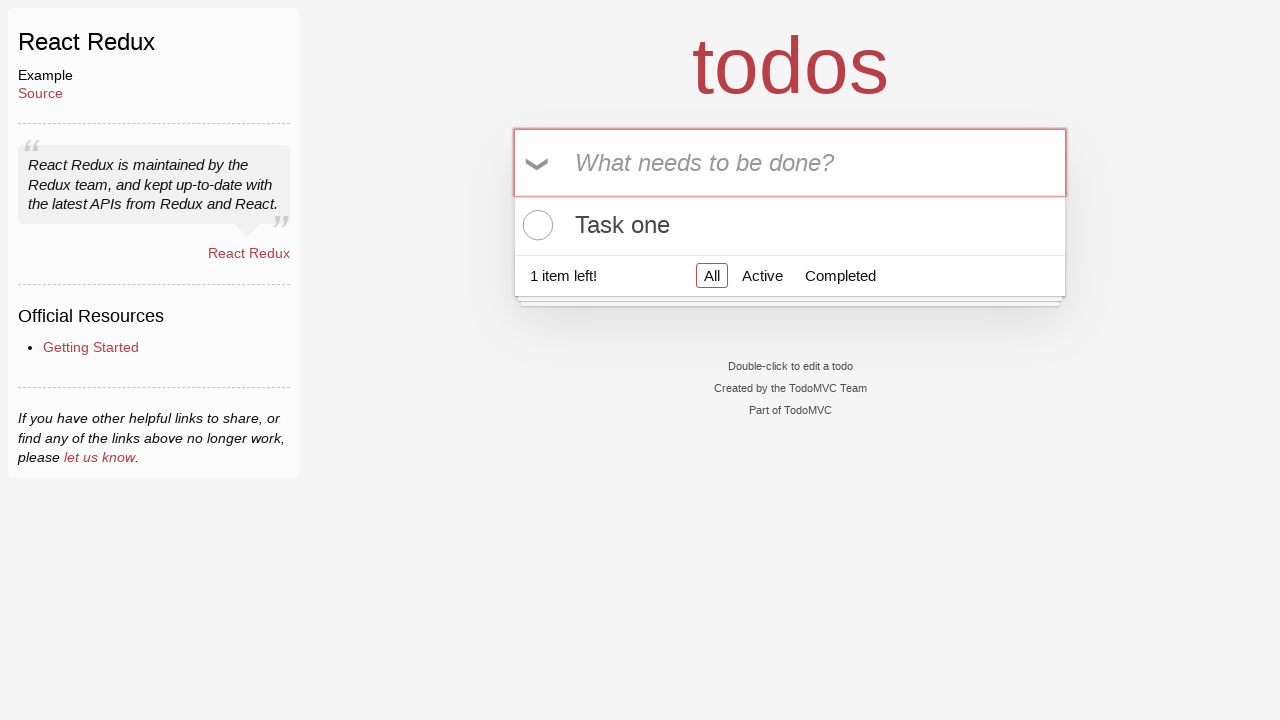

Filled new todo field with 'Task two' on .new-todo
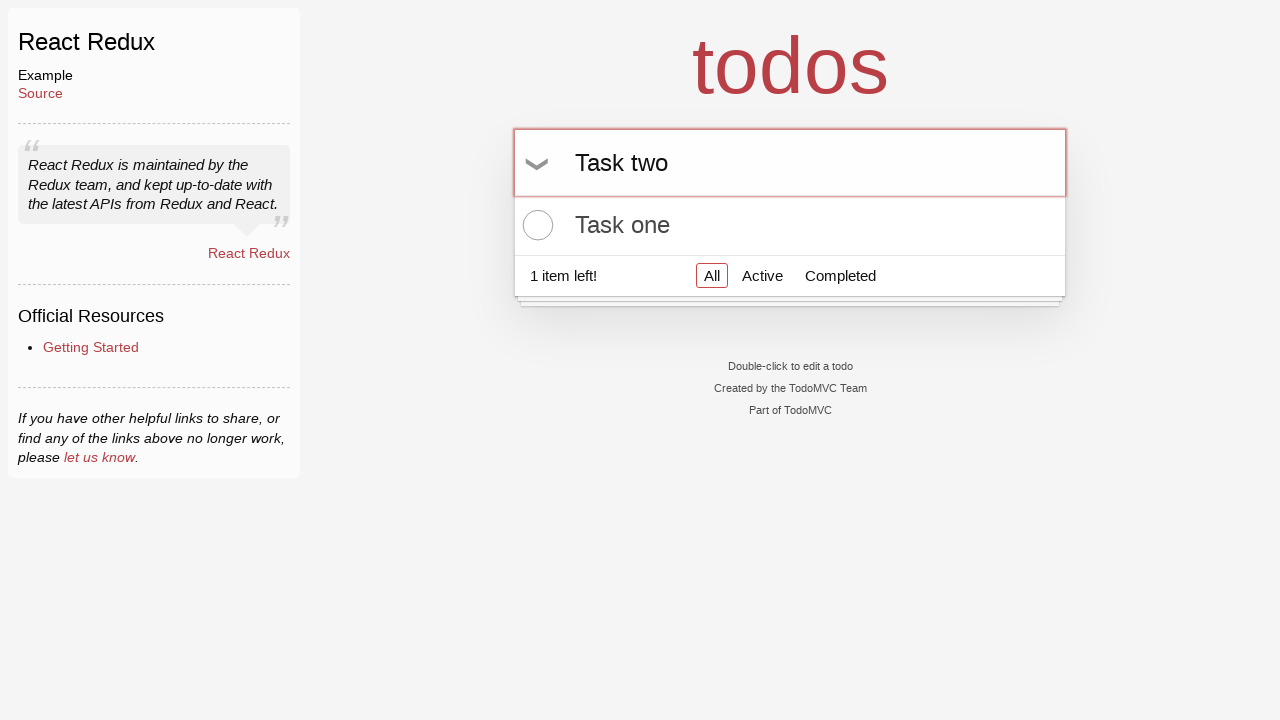

Pressed Enter to add 'Task two' to the list on .new-todo
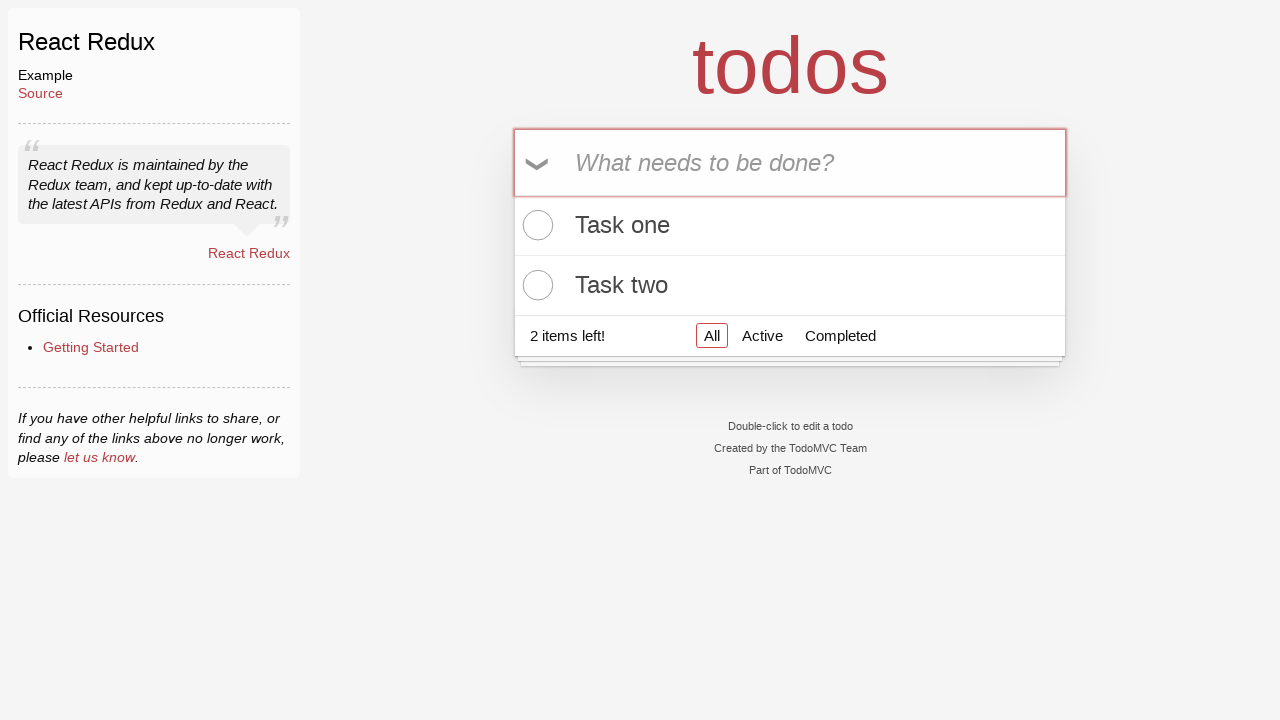

Filled new todo field with 'Task three' on .new-todo
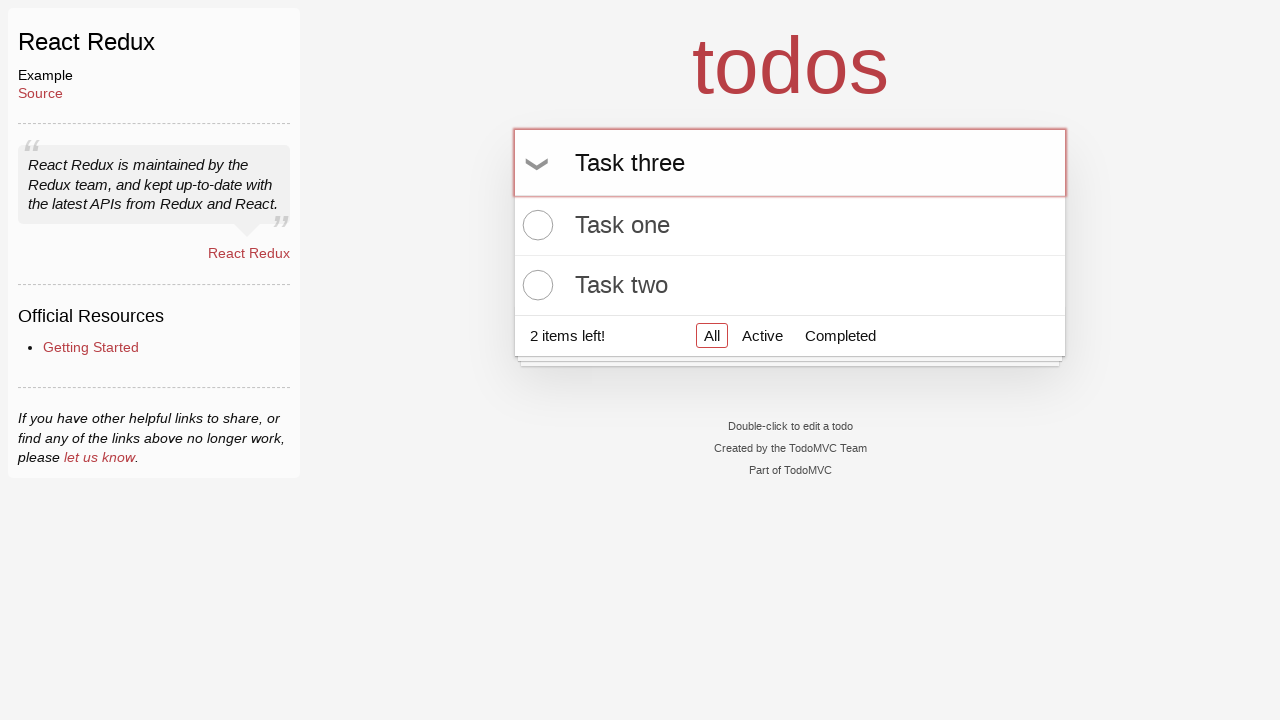

Pressed Enter to add 'Task three' to the list on .new-todo
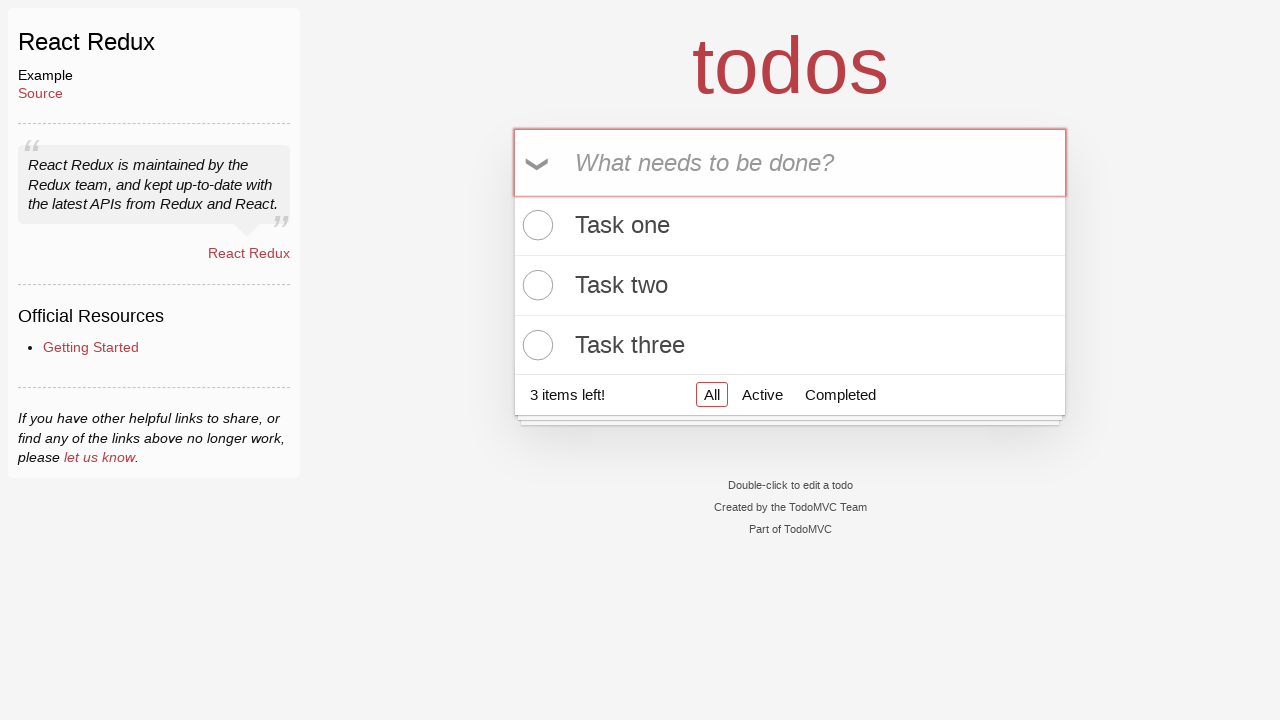

Filled new todo field with 'Task four' on .new-todo
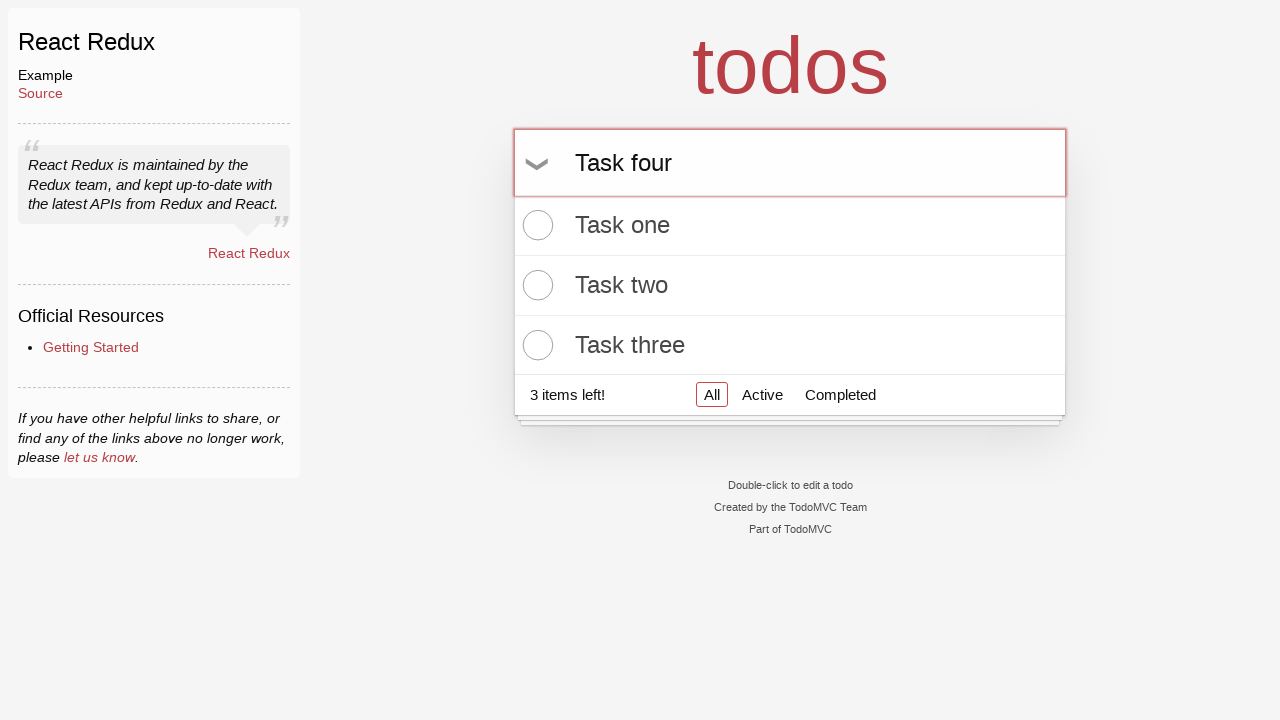

Pressed Enter to add 'Task four' to the list on .new-todo
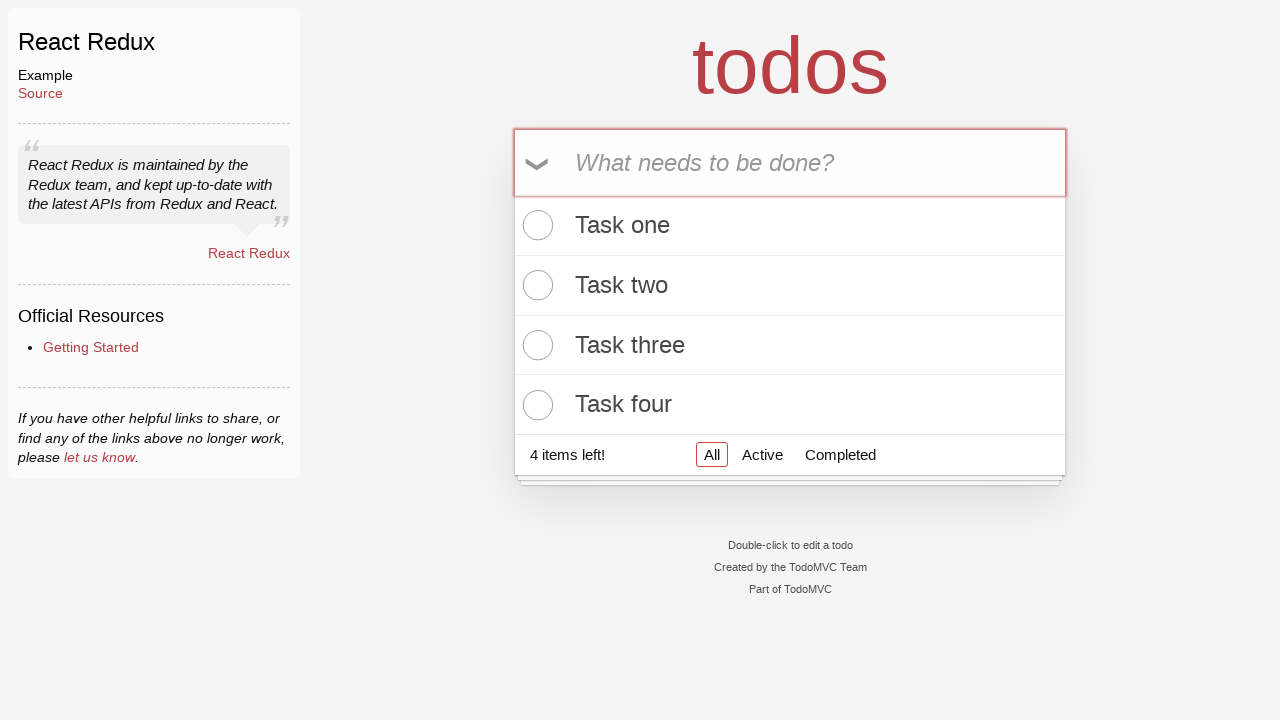

Marked first task as completed at (535, 225) on .toggle >> nth=0
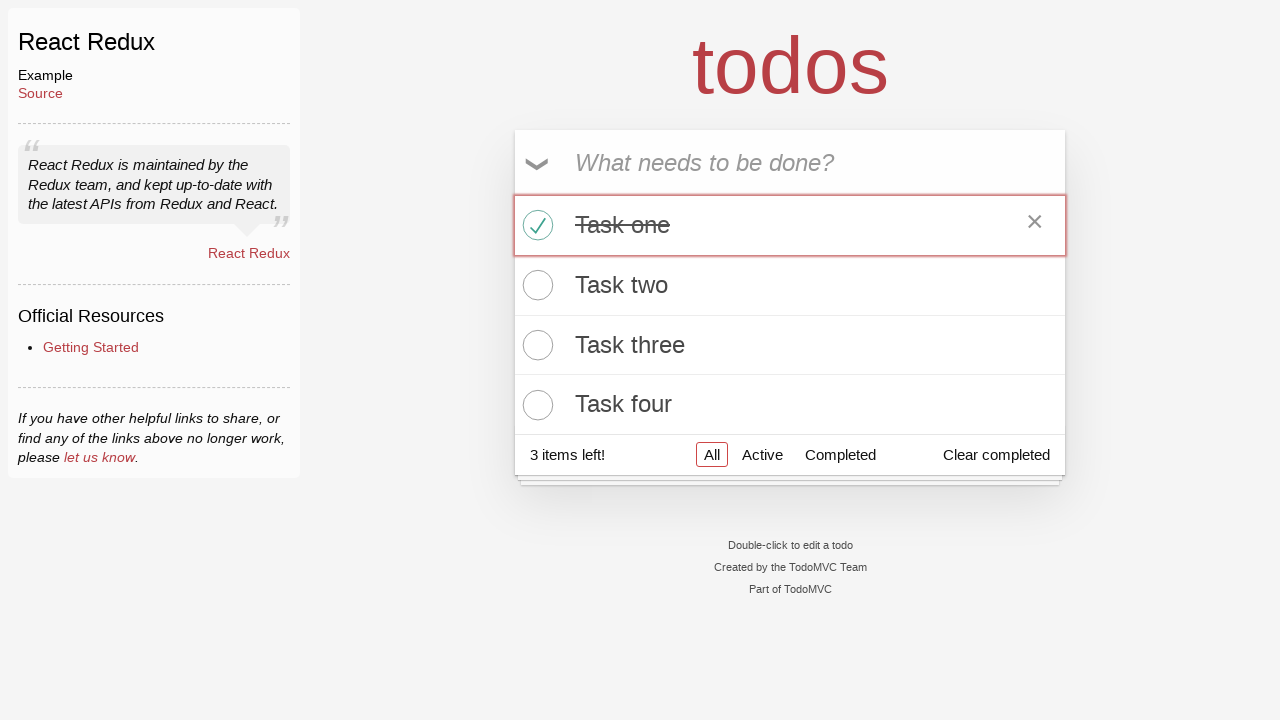

Marked second task as completed at (535, 285) on .toggle >> nth=1
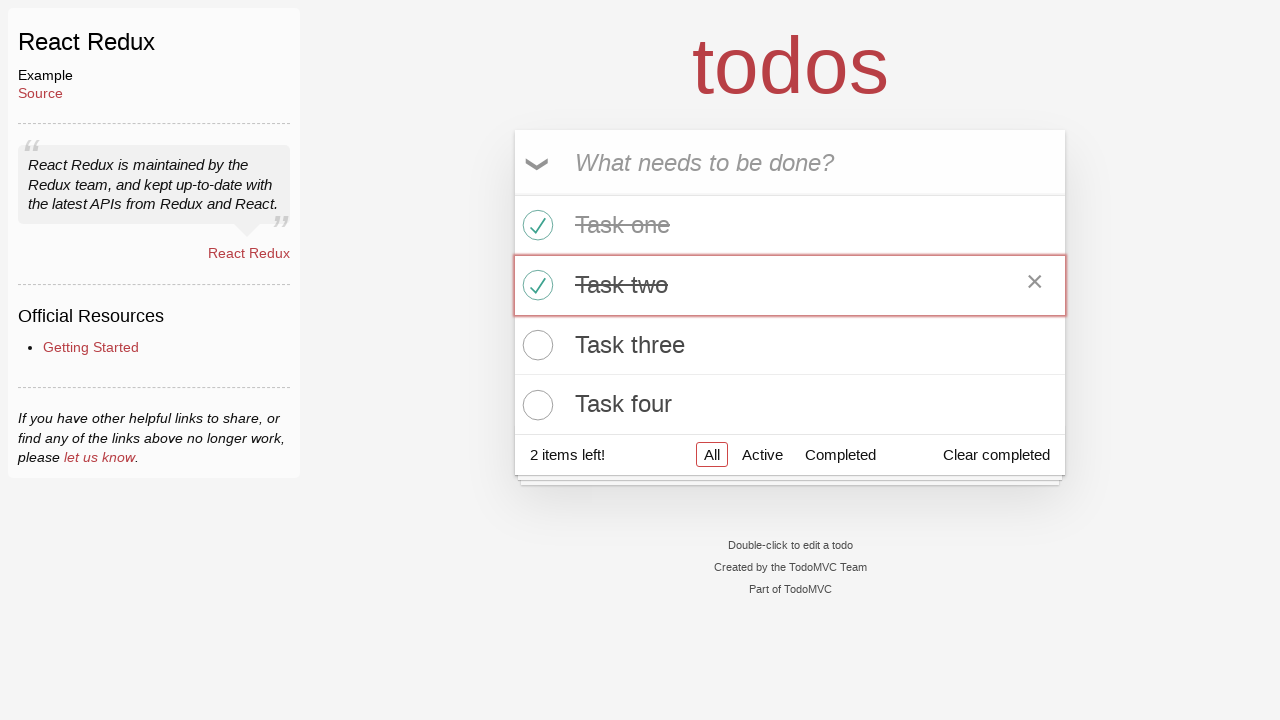

Clicked All filter button at (712, 455) on a[href='#/']
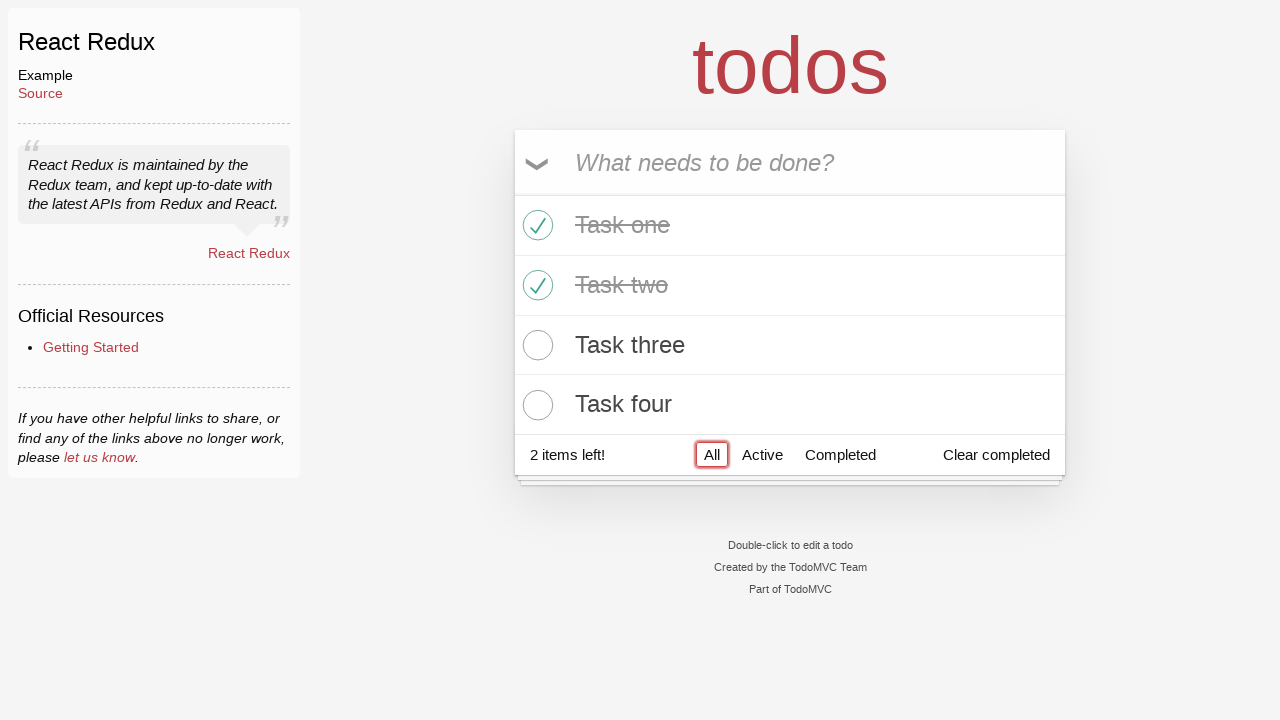

Waited for All filter view to load
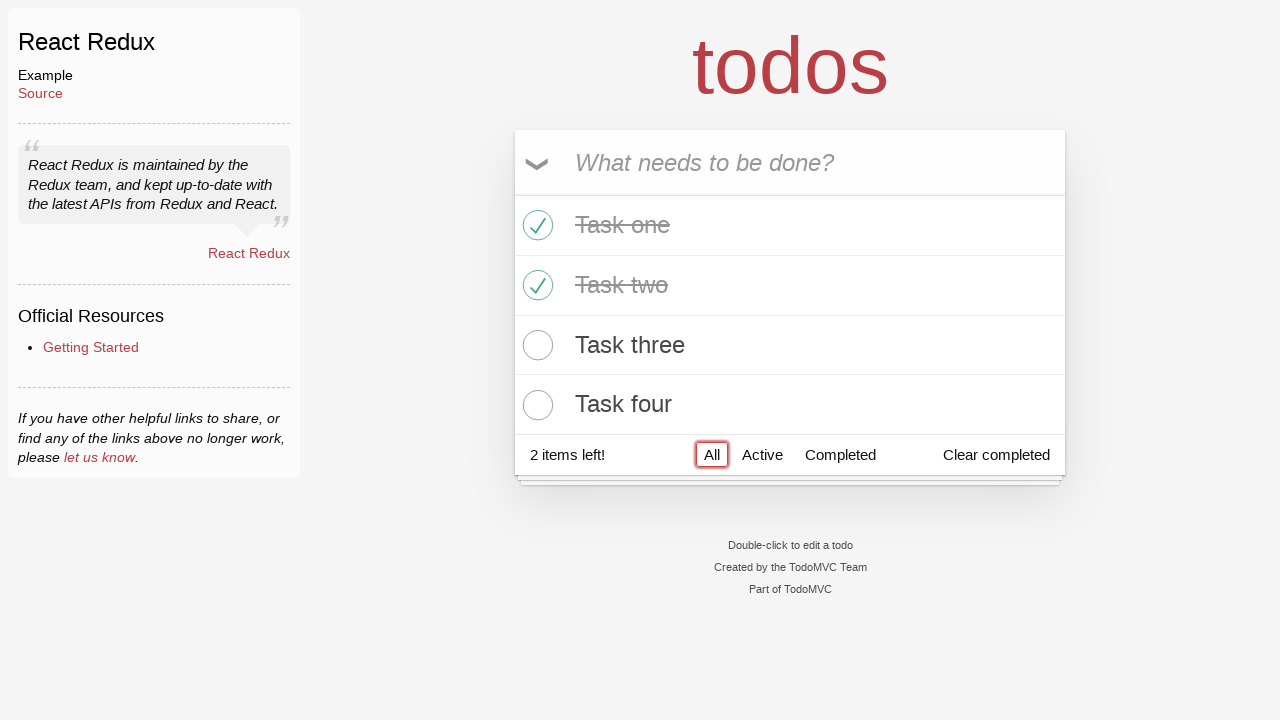

Clicked Active filter button at (762, 455) on a[href='#/active']
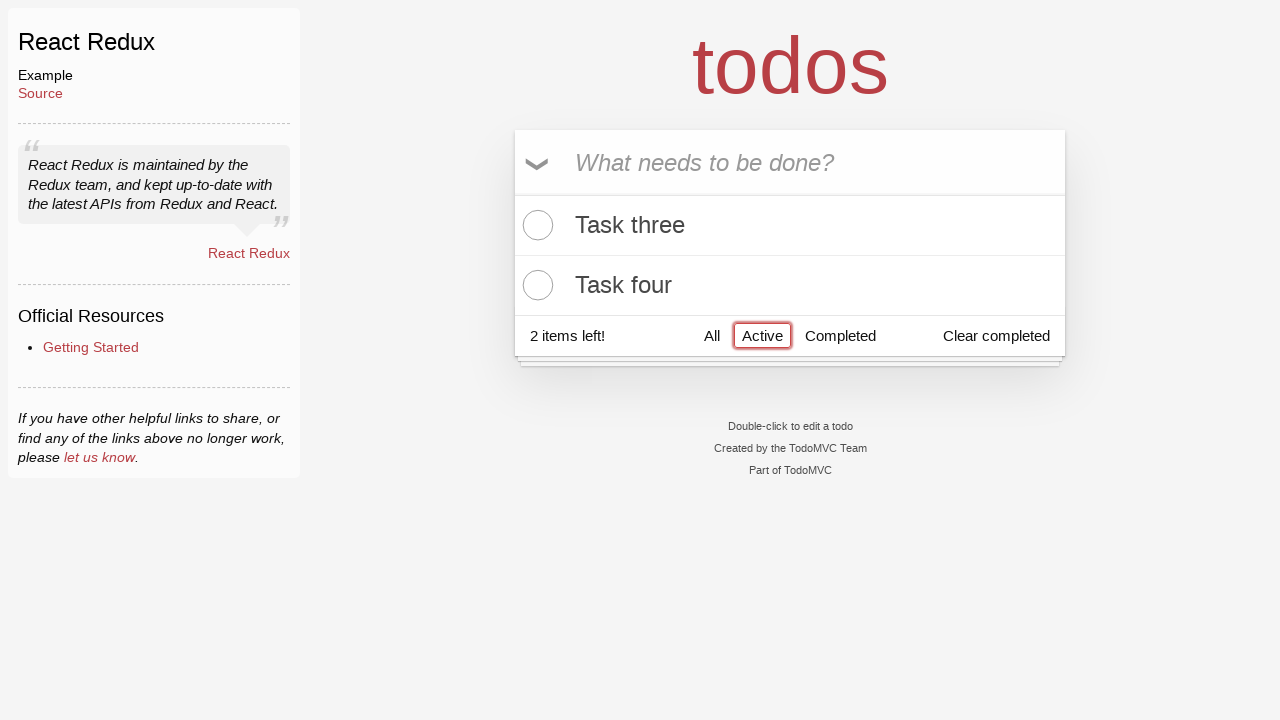

Waited for Active filter view to load
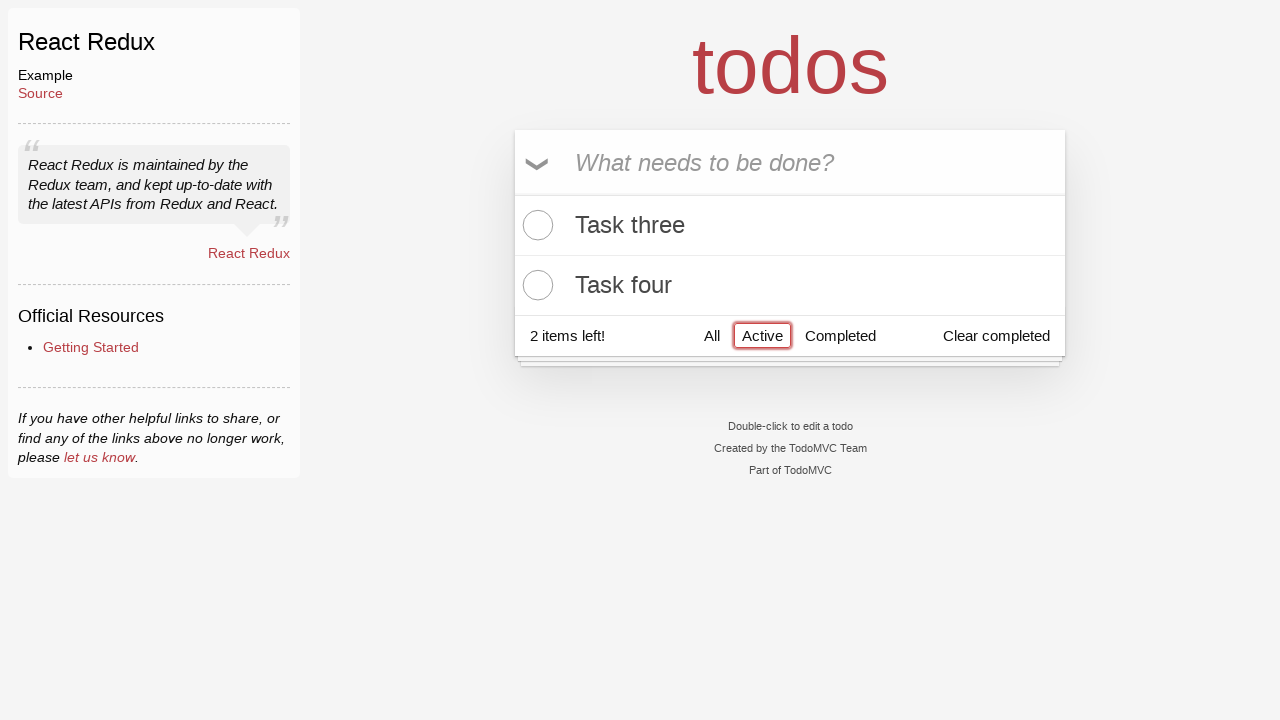

Clicked Completed filter button at (840, 335) on a[href='#/completed']
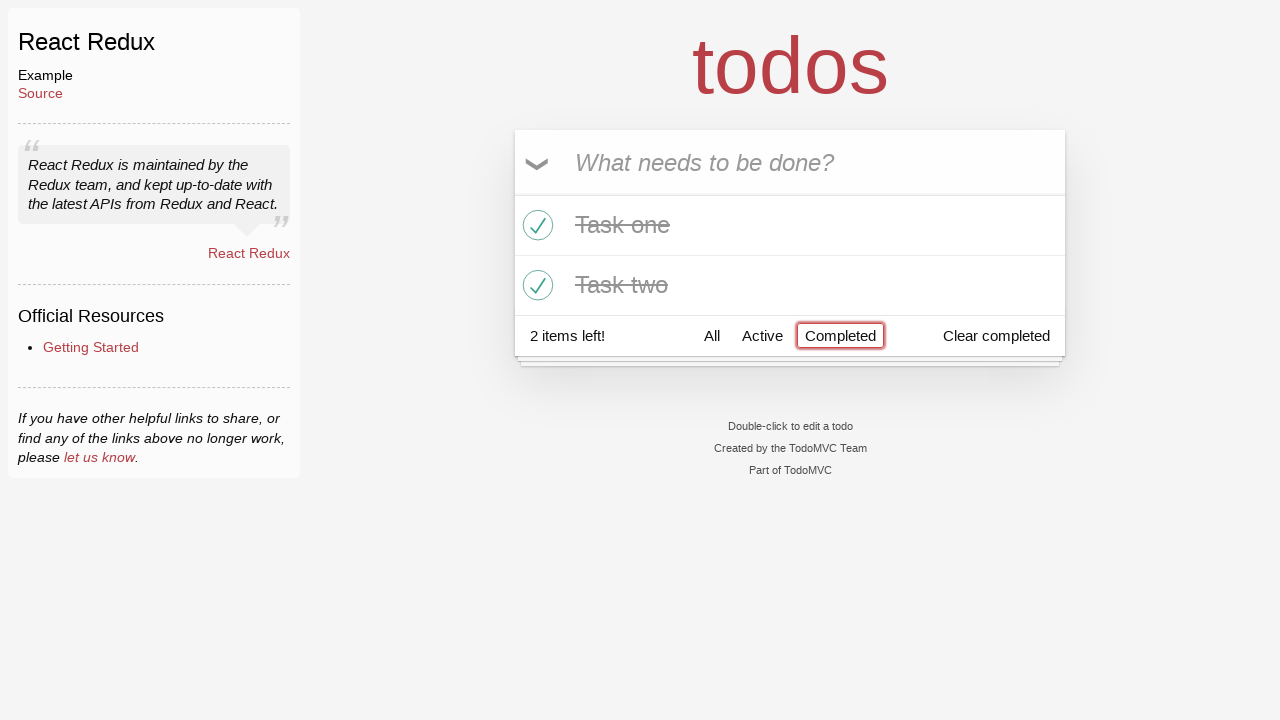

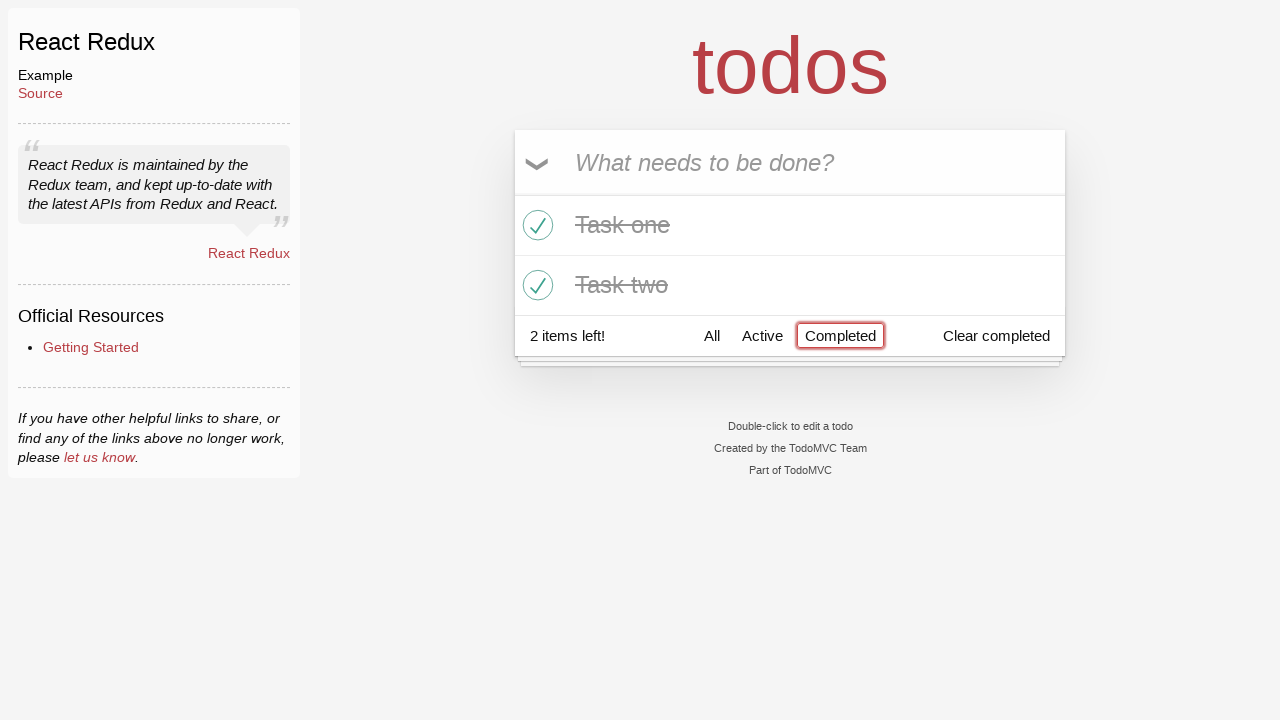